Tests mouse hover functionality by hovering over a menu item and clicking a submenu option

Starting URL: https://www.spicejet.com/

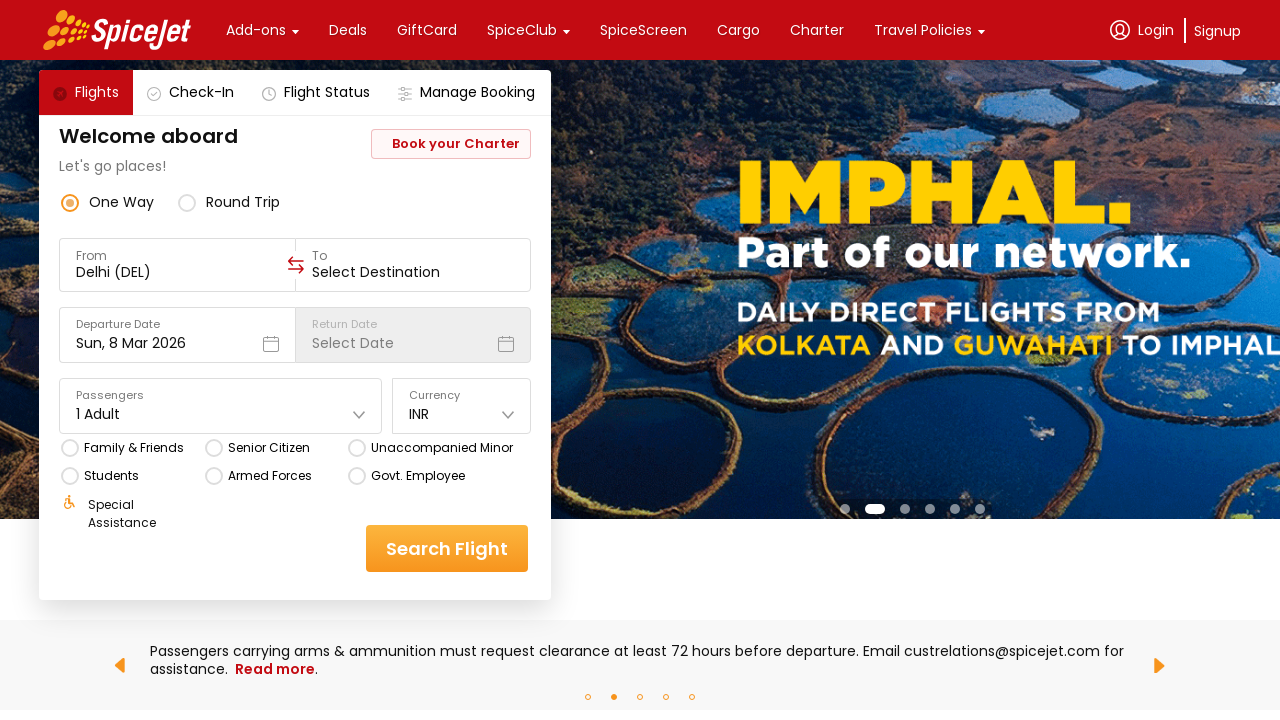

Hovered over Add-ons menu item at (256, 30) on internal:text="Add-ons"i >> nth=0
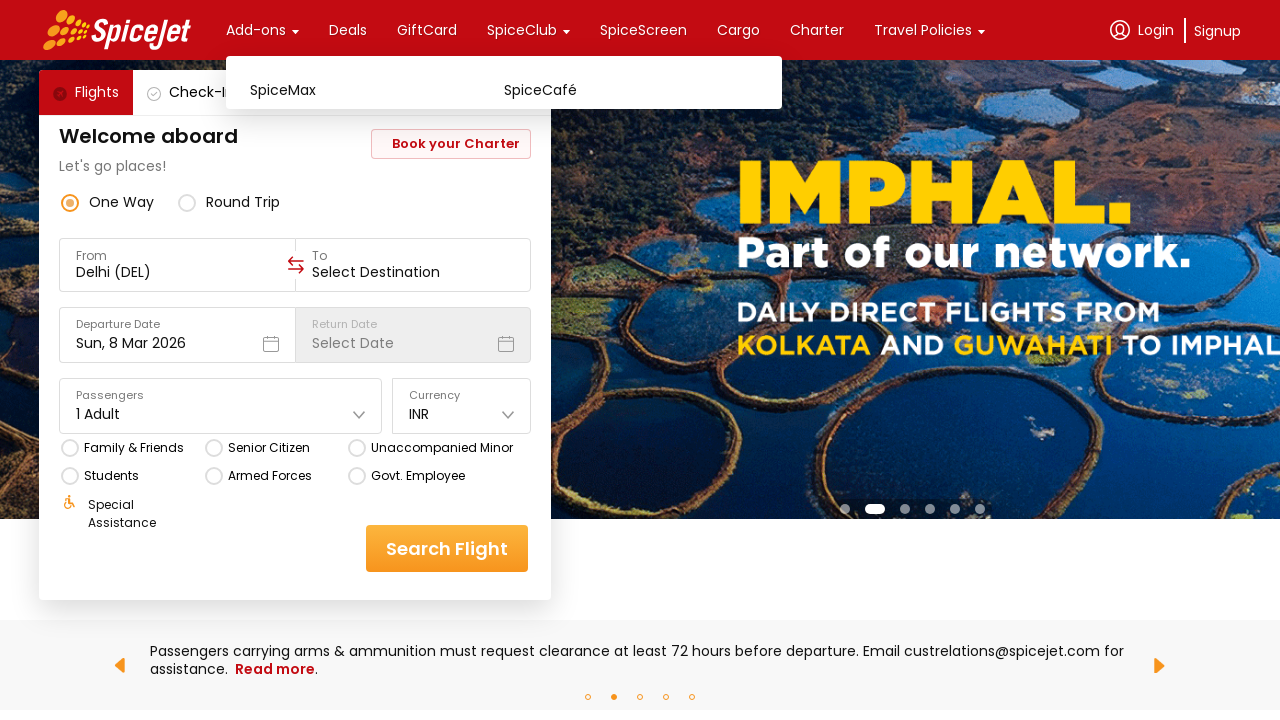

Clicked on Visa Services submenu option at (631, 123) on internal:text="Visa Services"i >> nth=0
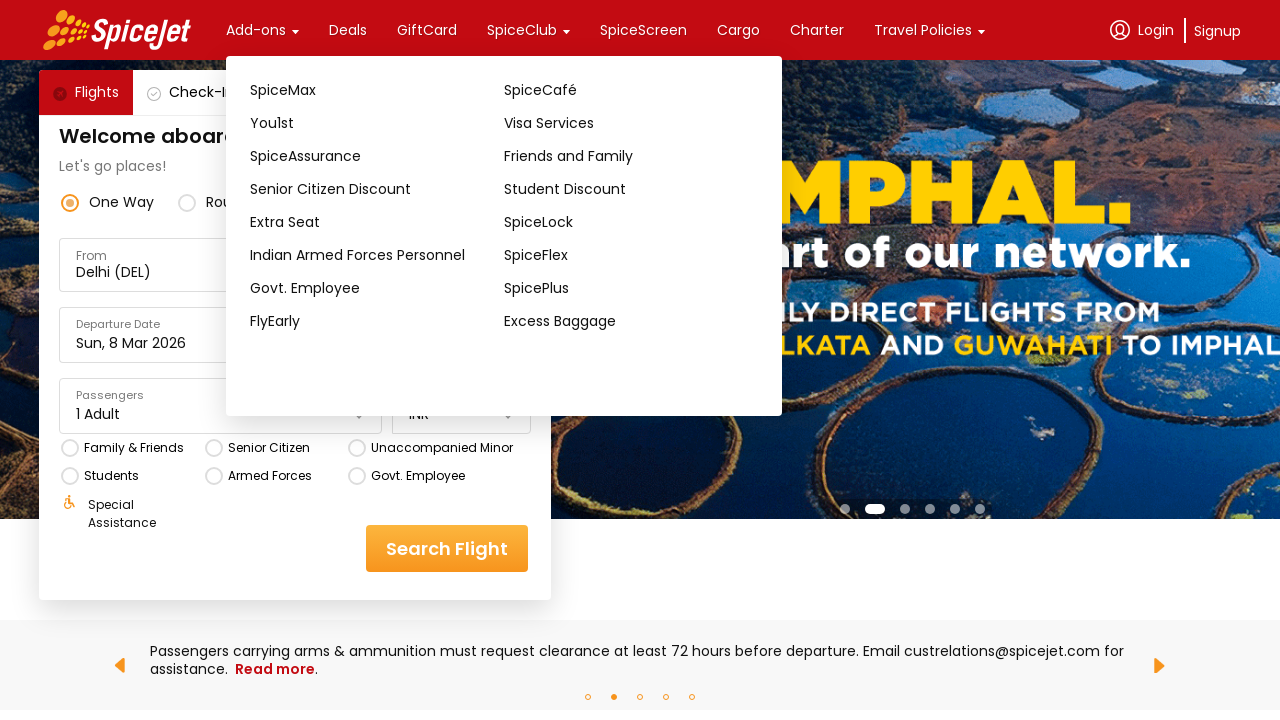

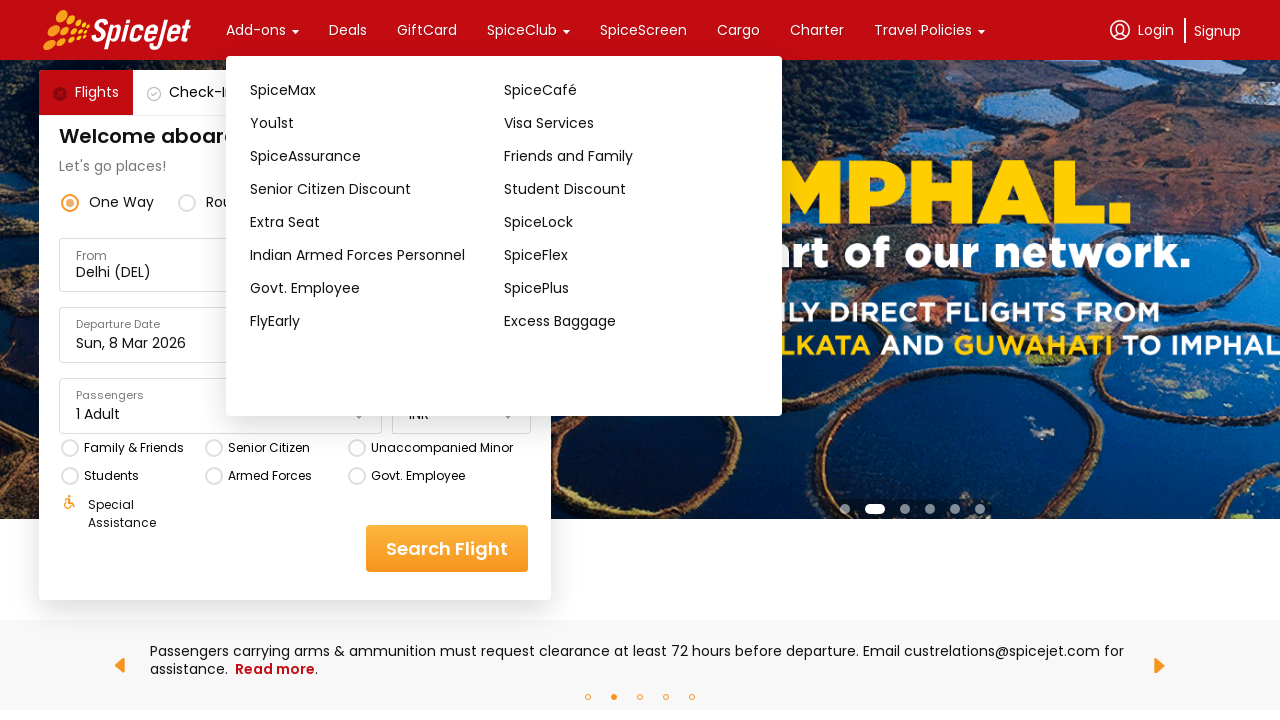